Tests Python.org search functionality by entering "pycon" in the search box and submitting the search

Starting URL: http://www.python.org

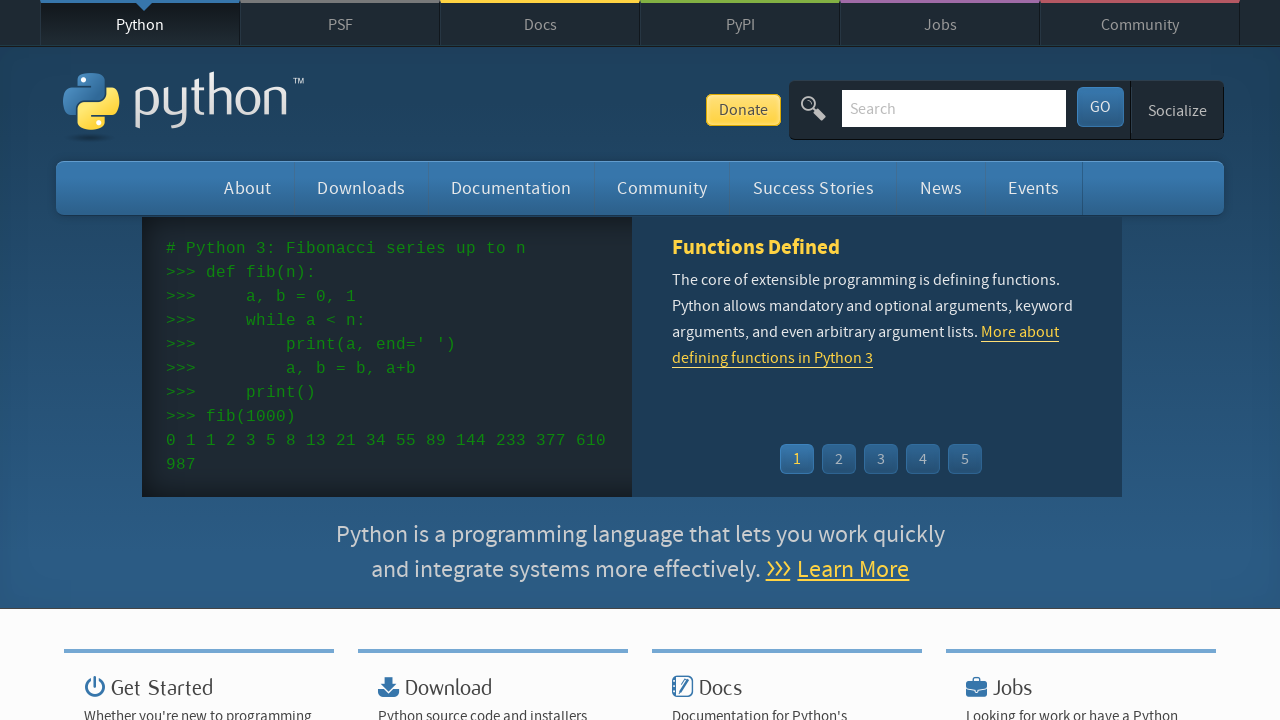

Cleared the search input field on input[name='q']
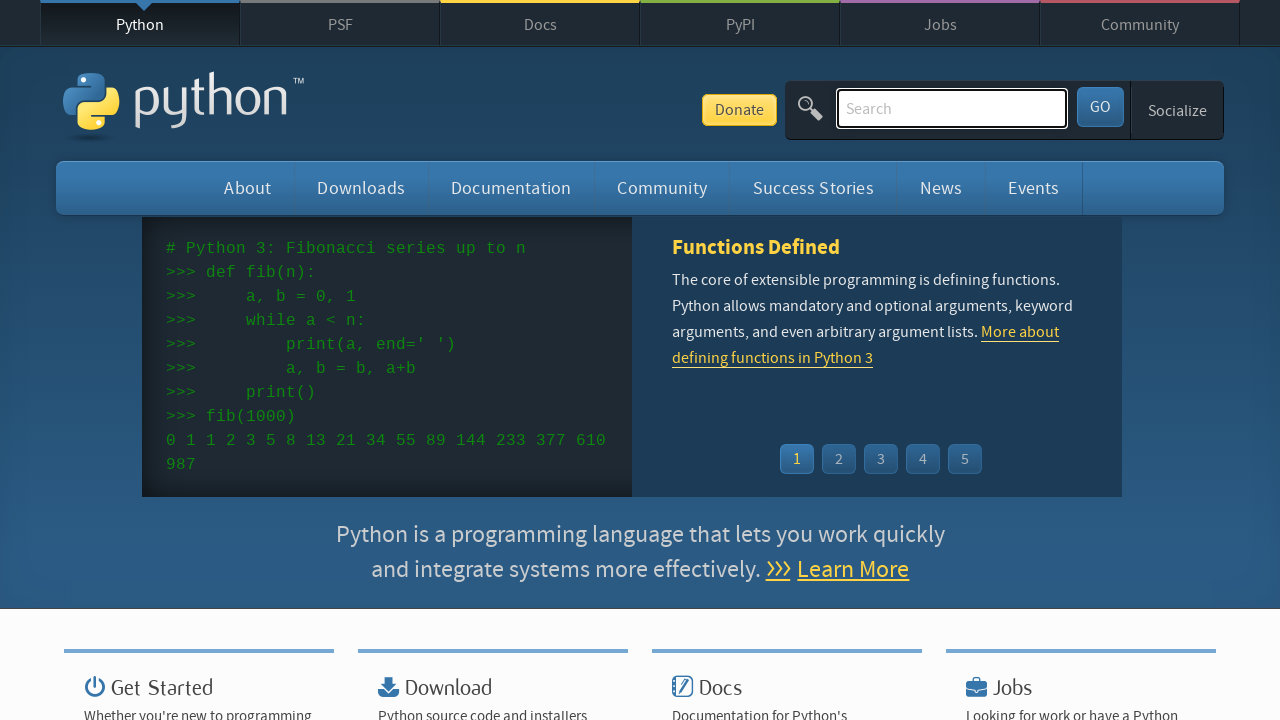

Filled search field with 'pycon' on input[name='q']
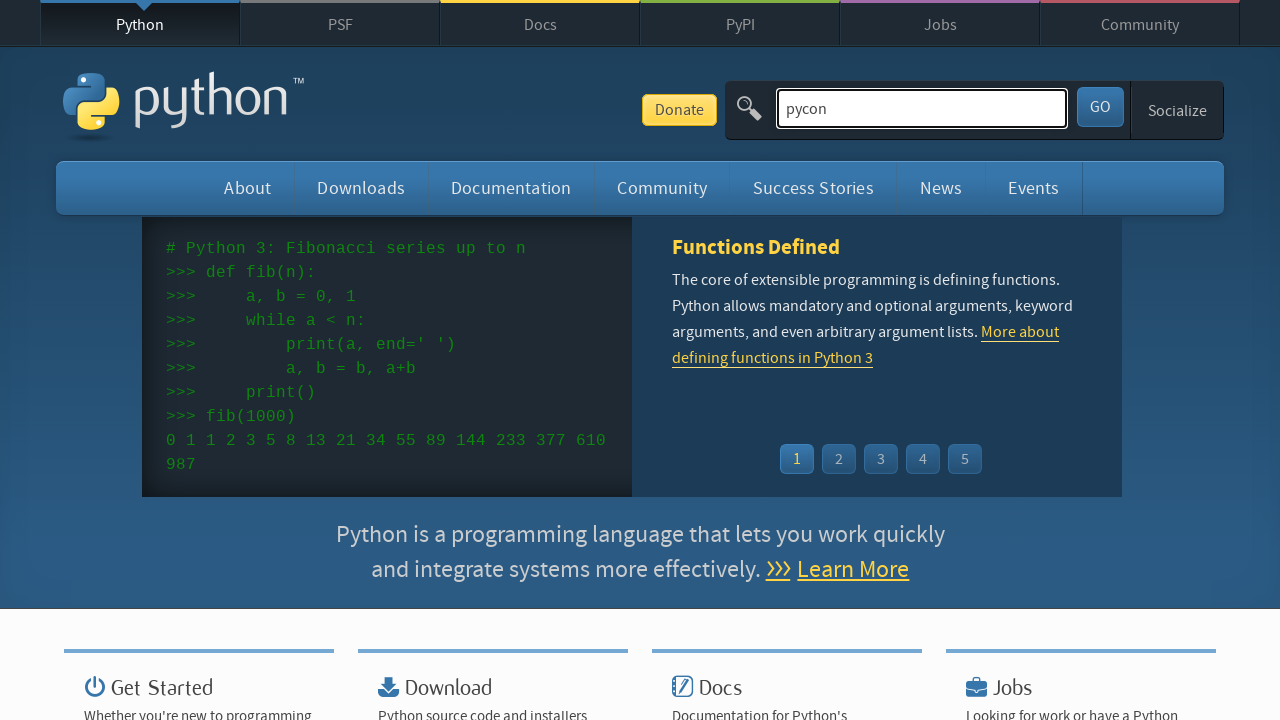

Submitted search by pressing Enter on input[name='q']
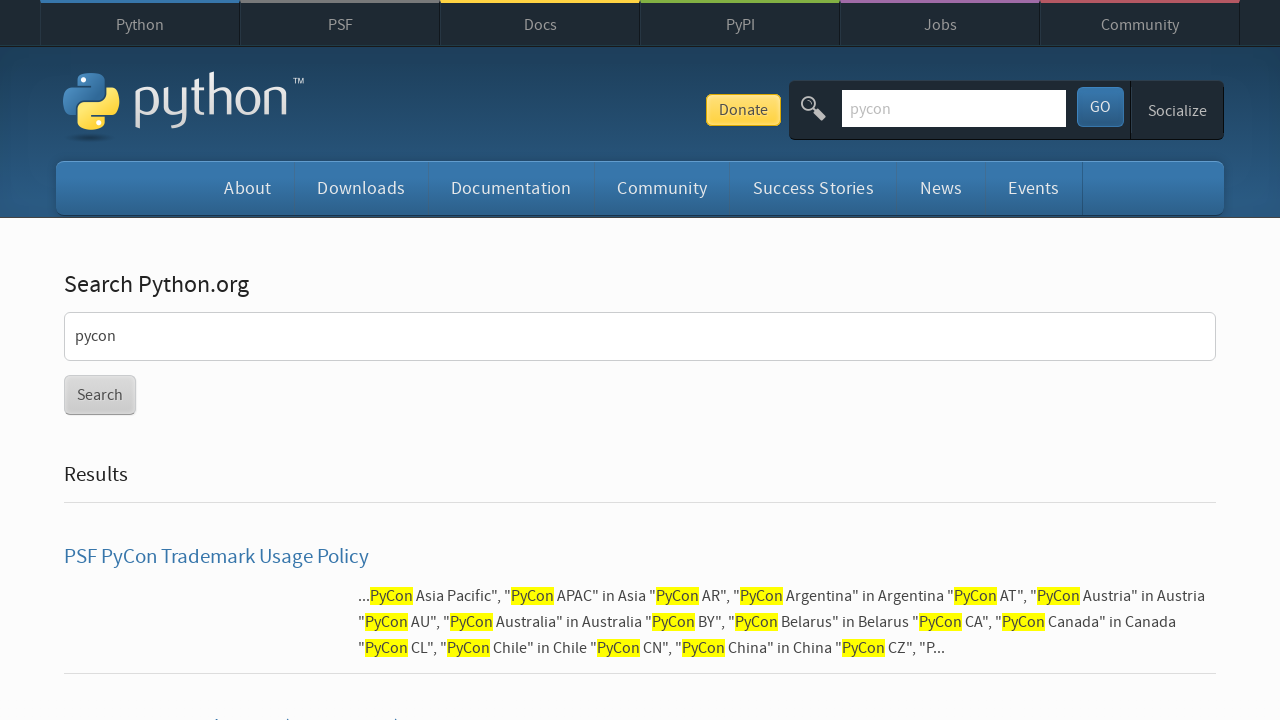

Waited for search results page to load
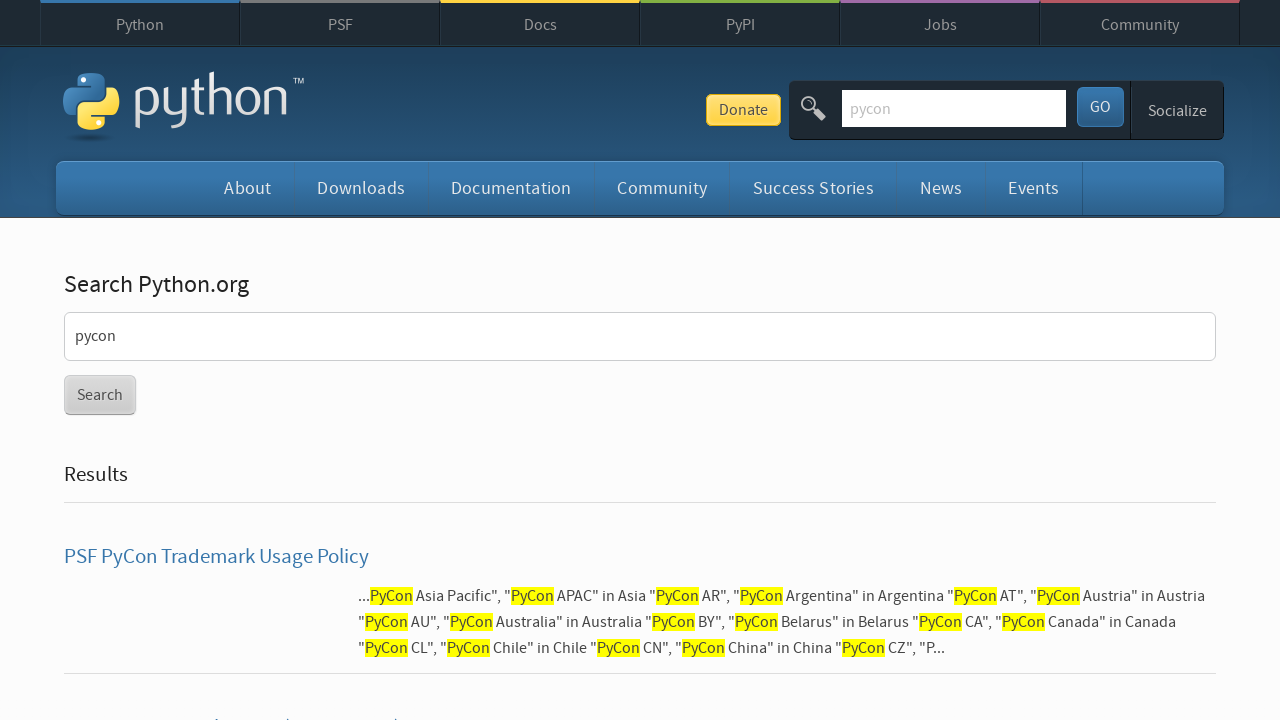

Verified that search returned results
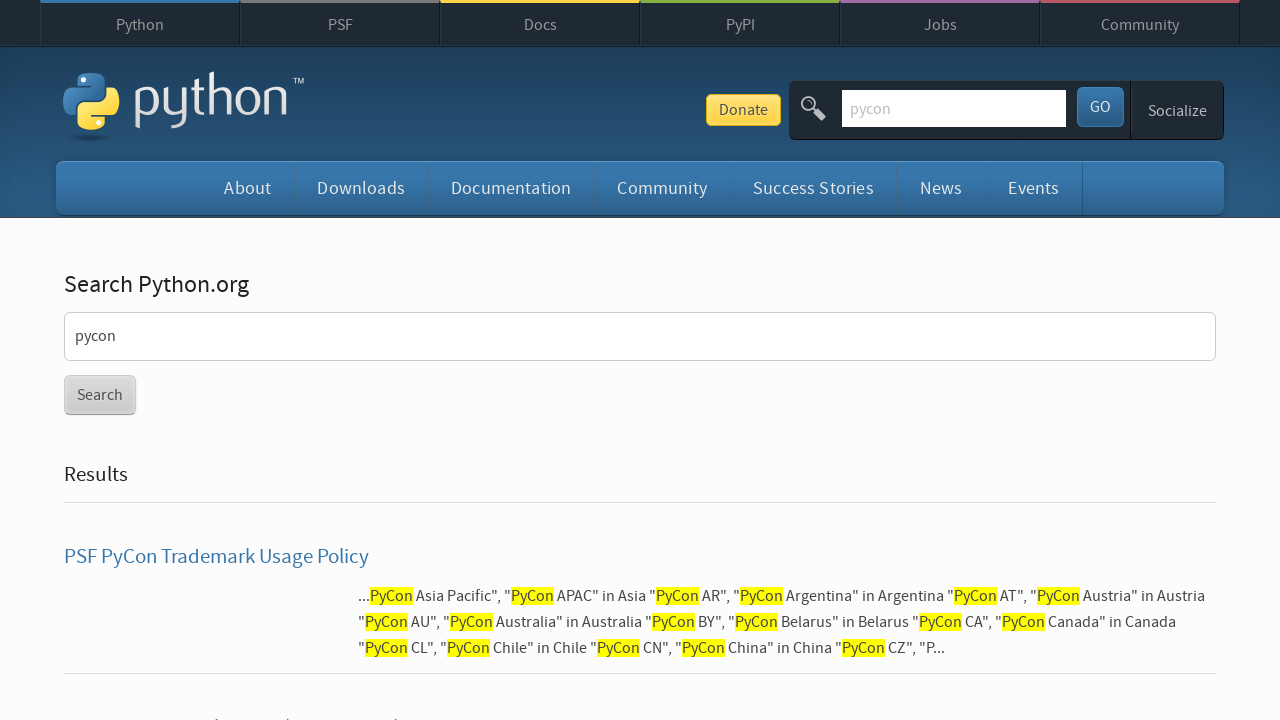

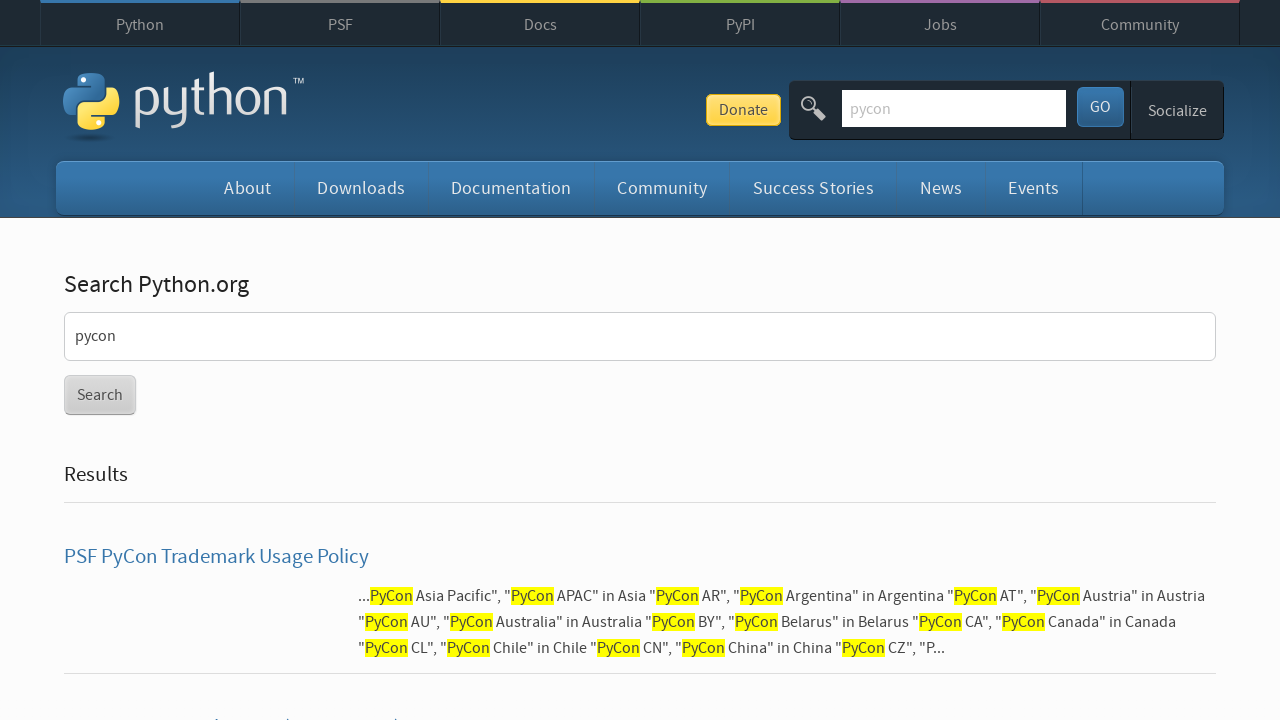